Tests drag and drop by offset functionality by dragging element A to a specific position

Starting URL: https://crossbrowsertesting.github.io/drag-and-drop

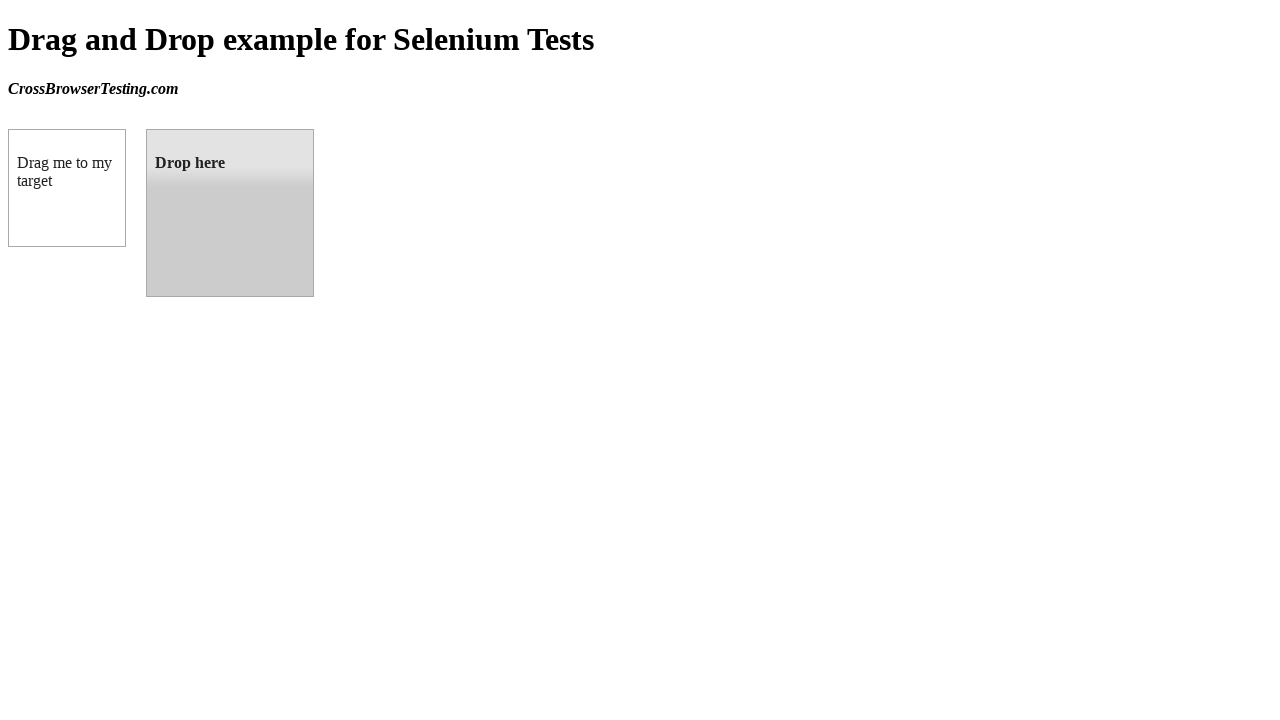

Located source element (box A) with id 'draggable'
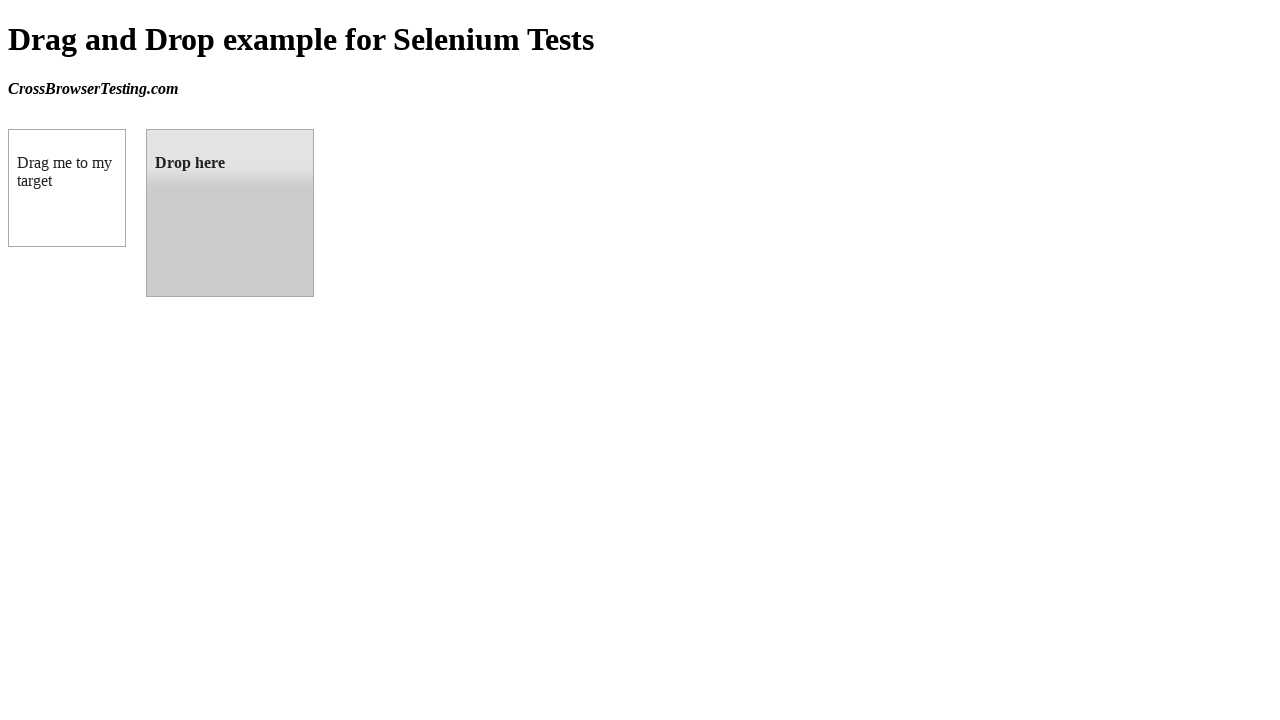

Located target element (box B) with id 'droppable'
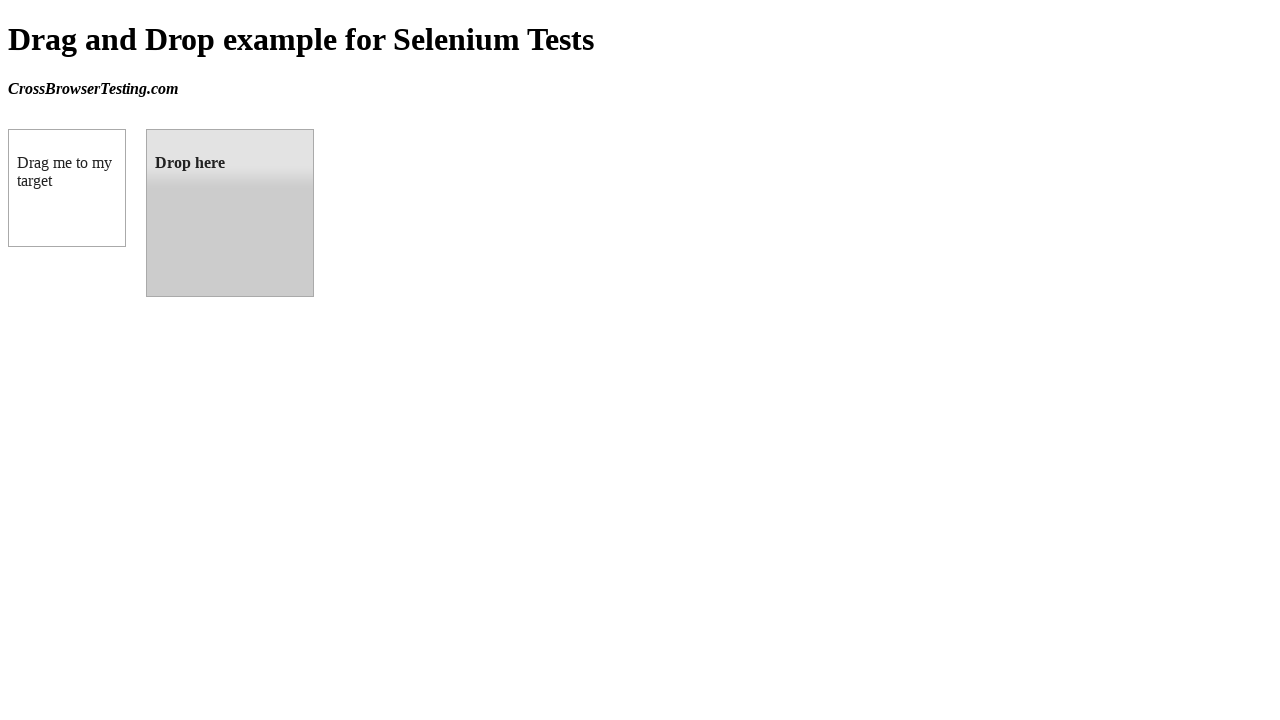

Retrieved bounding box coordinates of target element
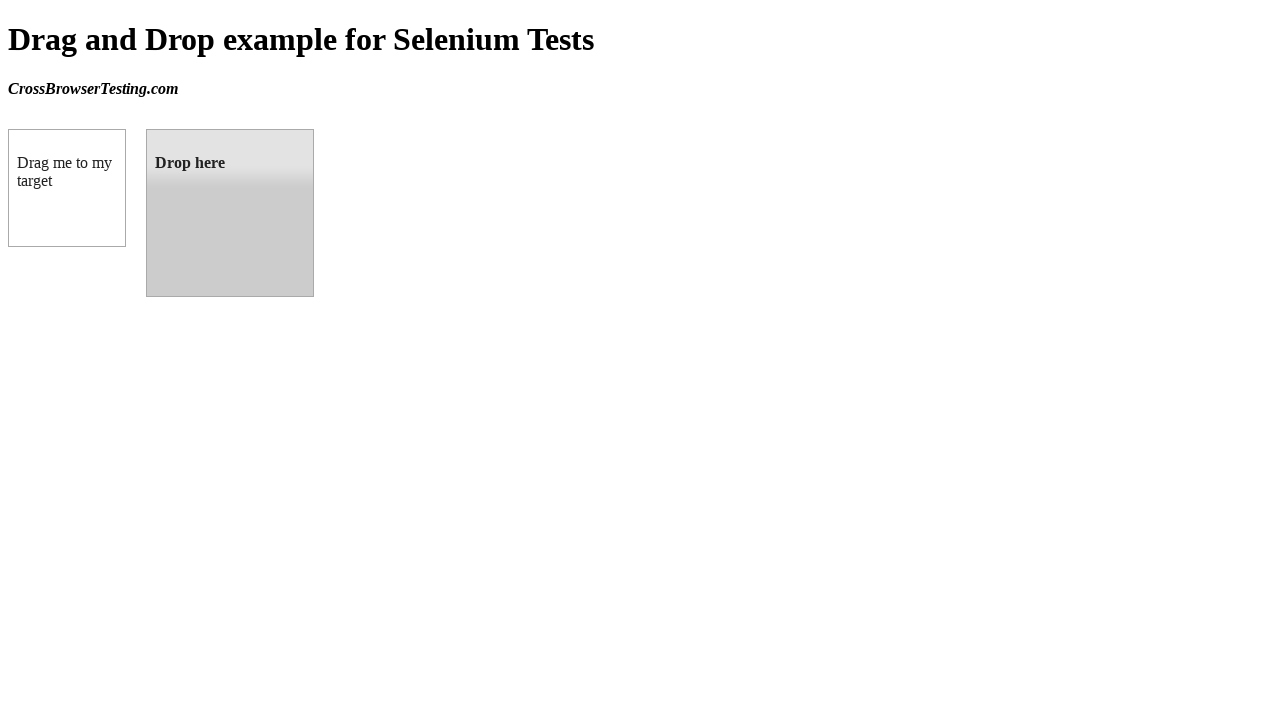

Dragged element A to element B position at (230, 213)
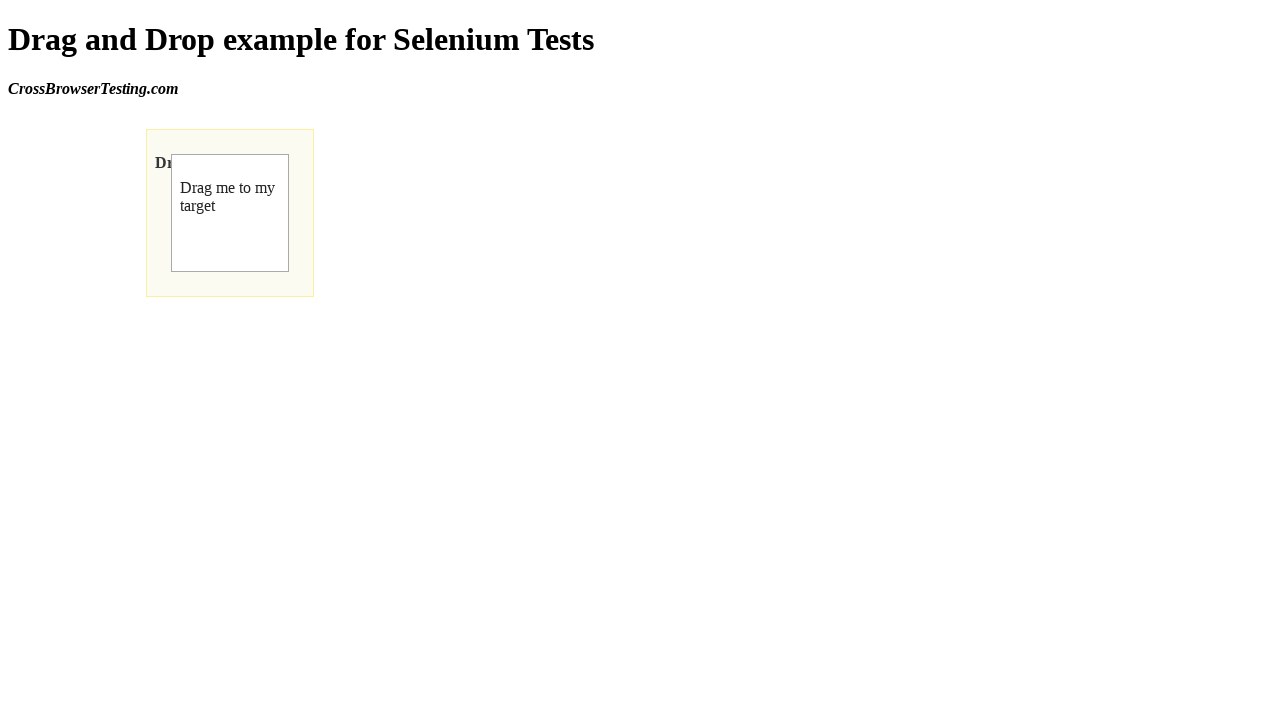

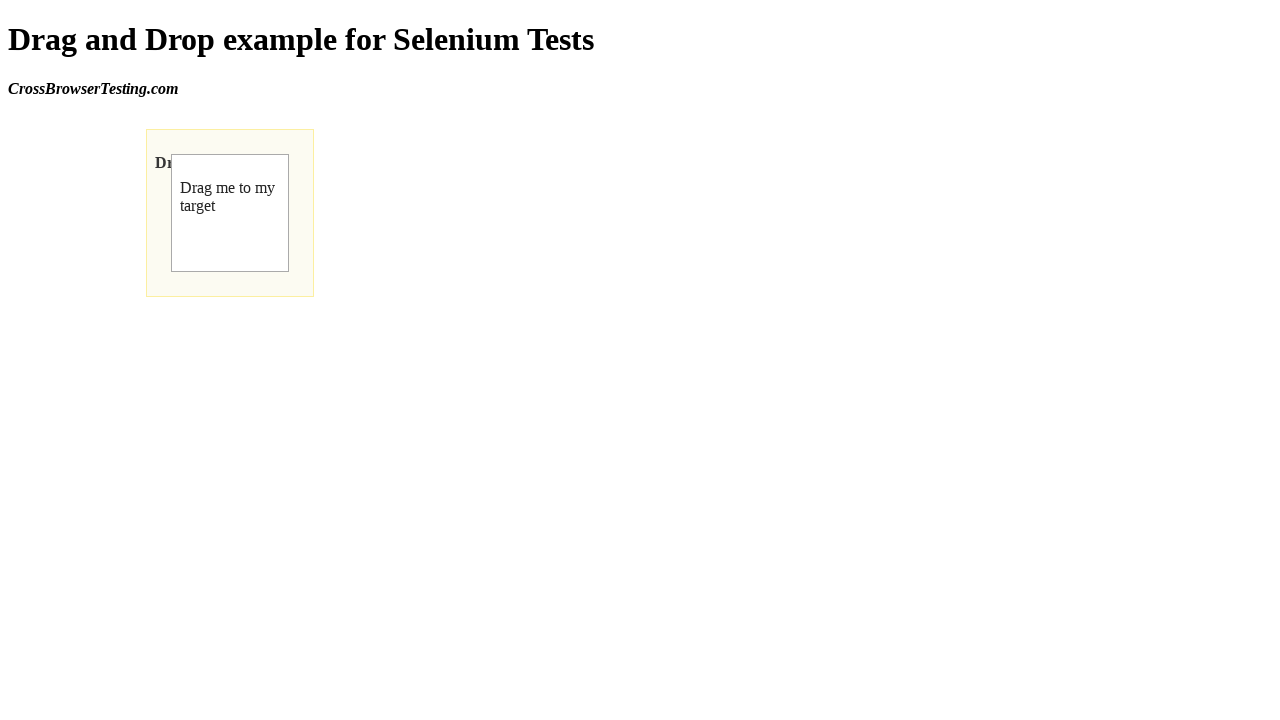